Tests dynamic dropdown functionality for flight booking by selecting origin and destination stations

Starting URL: https://rahulshettyacademy.com/dropdownsPractise/

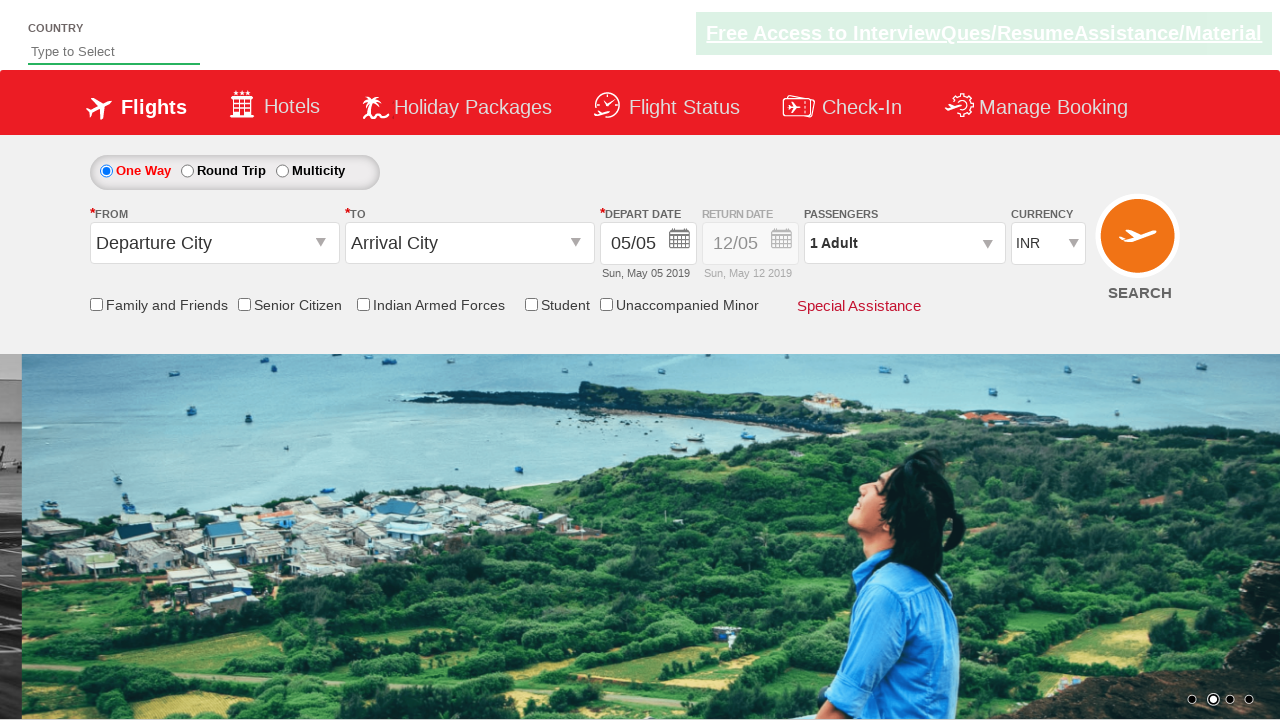

Clicked on origin station dropdown at (214, 243) on #ctl00_mainContent_ddl_originStation1_CTXT
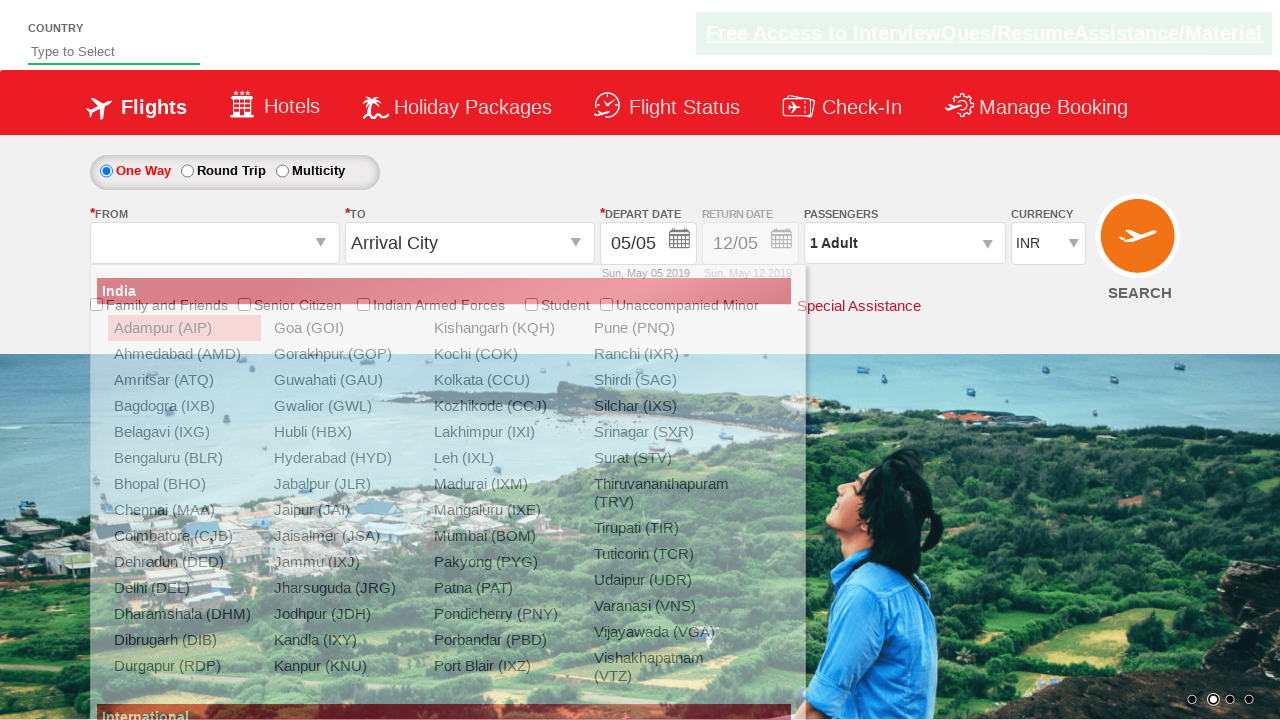

Selected Bangalore (BLR) as origin station at (184, 458) on a[value='BLR']
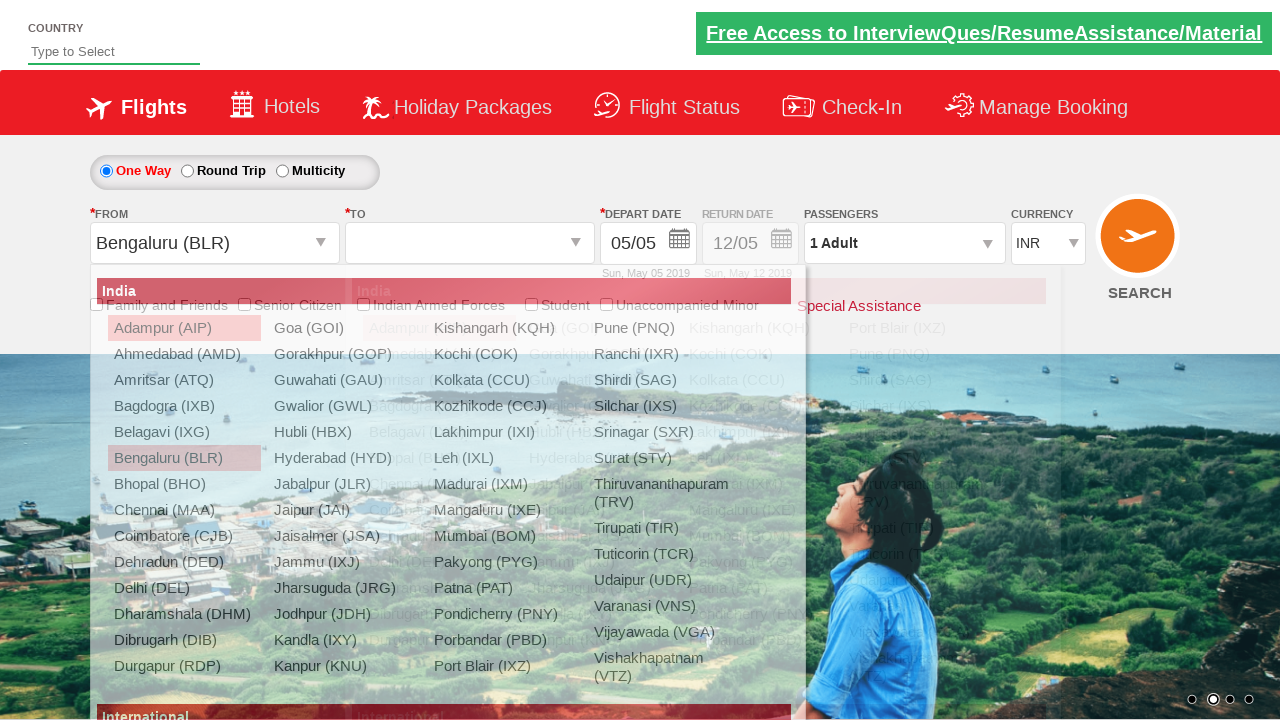

Waited for destination dropdown to be ready
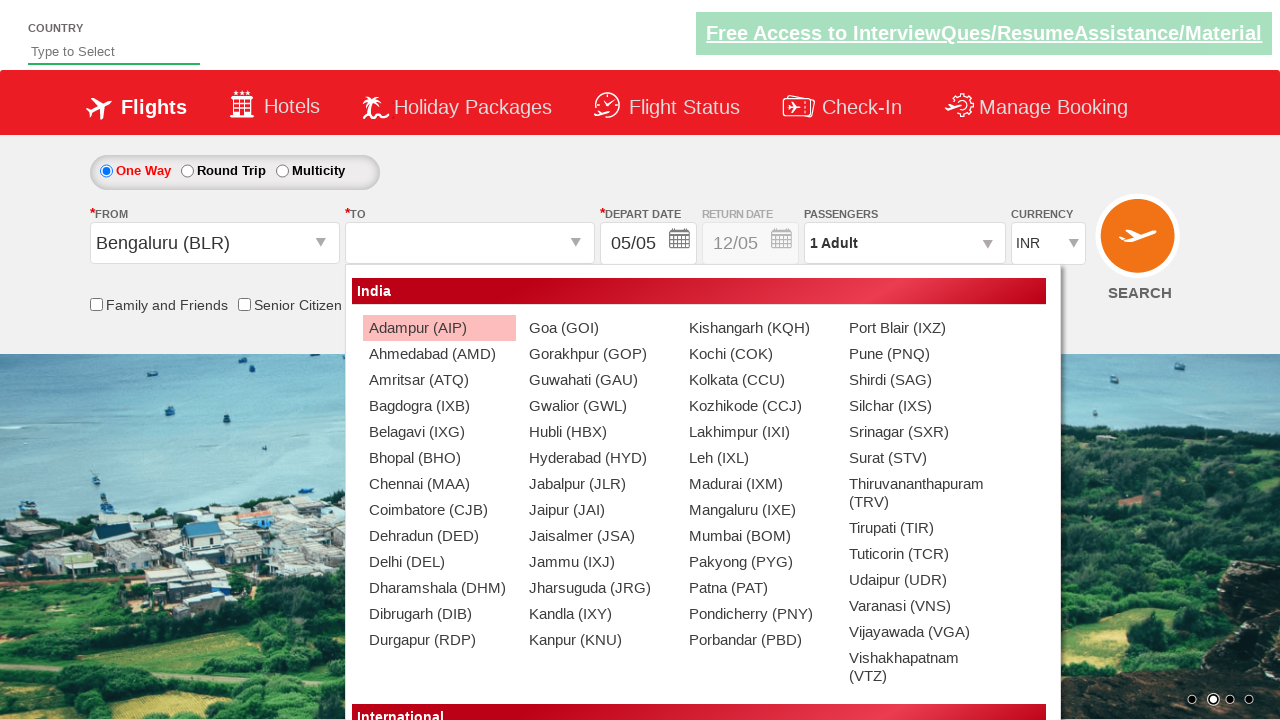

Selected Hyderabad (HYD) as destination station at (599, 458) on div#glsctl00_mainContent_ddl_destinationStation1_CTNR a[value='HYD']
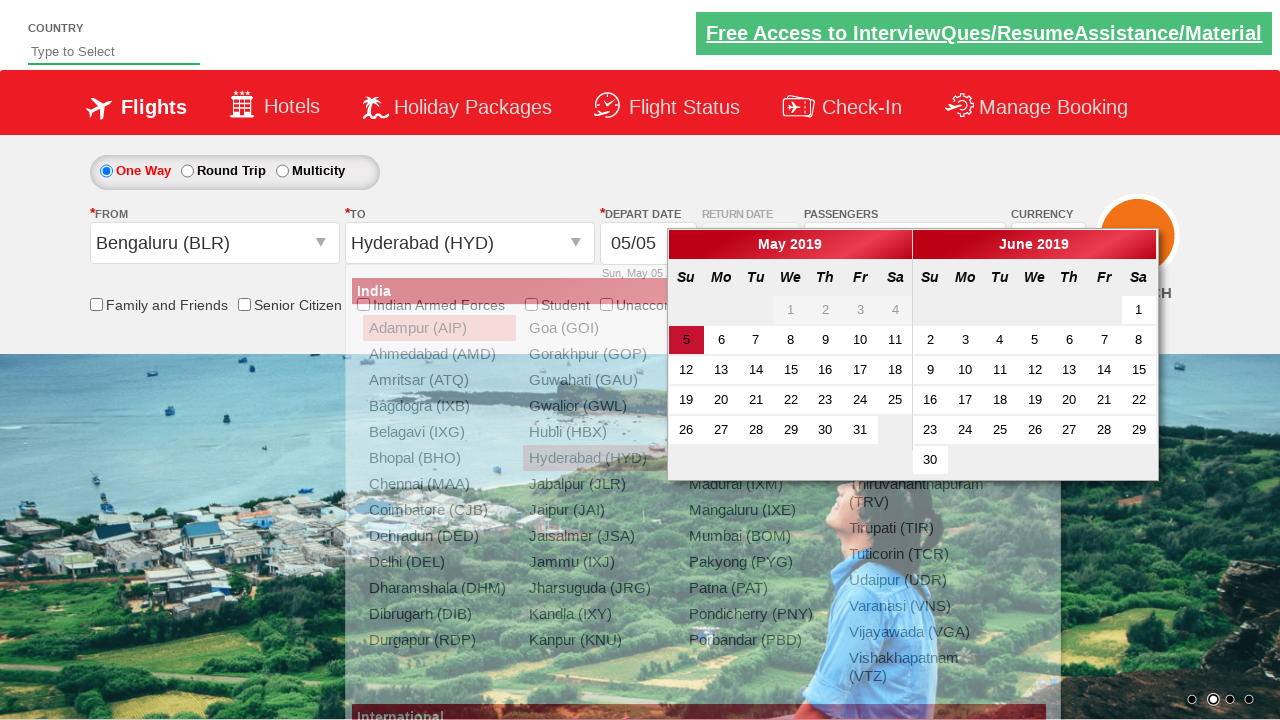

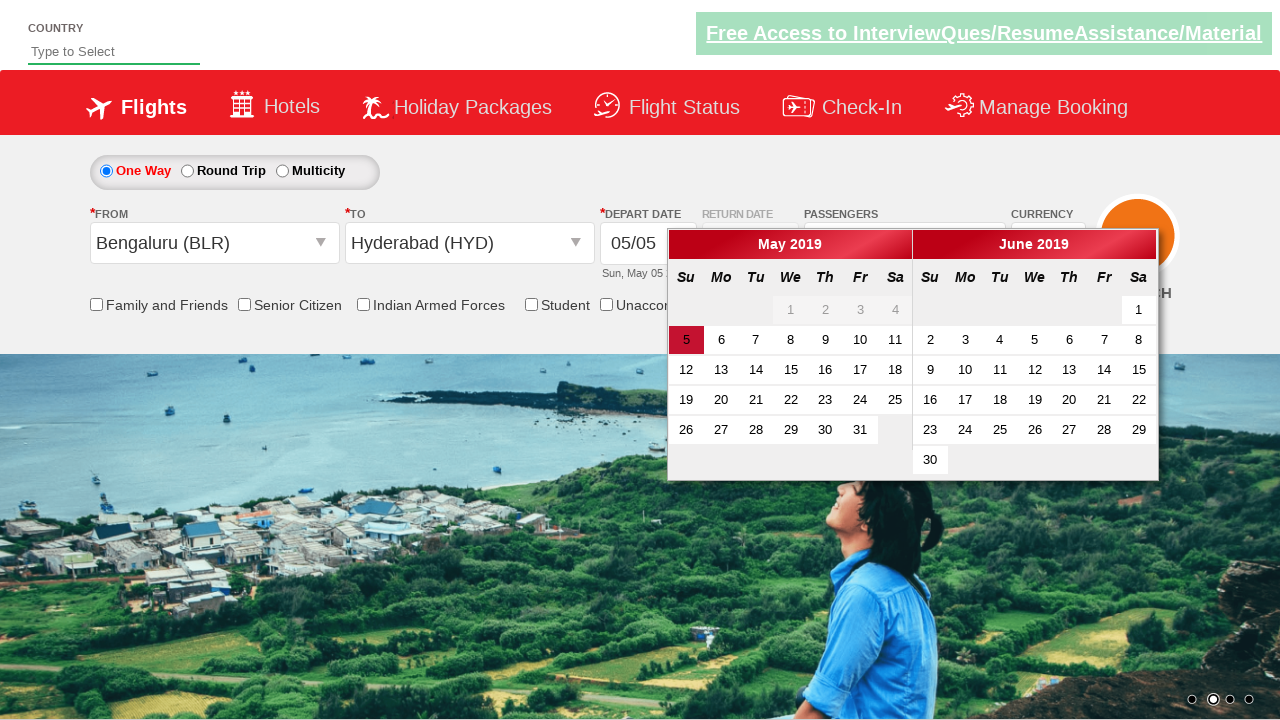